Demonstrates basic WebDriver methods by navigating to OrangeHRM demo site, retrieving page information (title, URL, page source), and clicking a link on the page to open a new window.

Starting URL: https://opensource-demo.orangehrmlive.com/web/index.php/auth/login

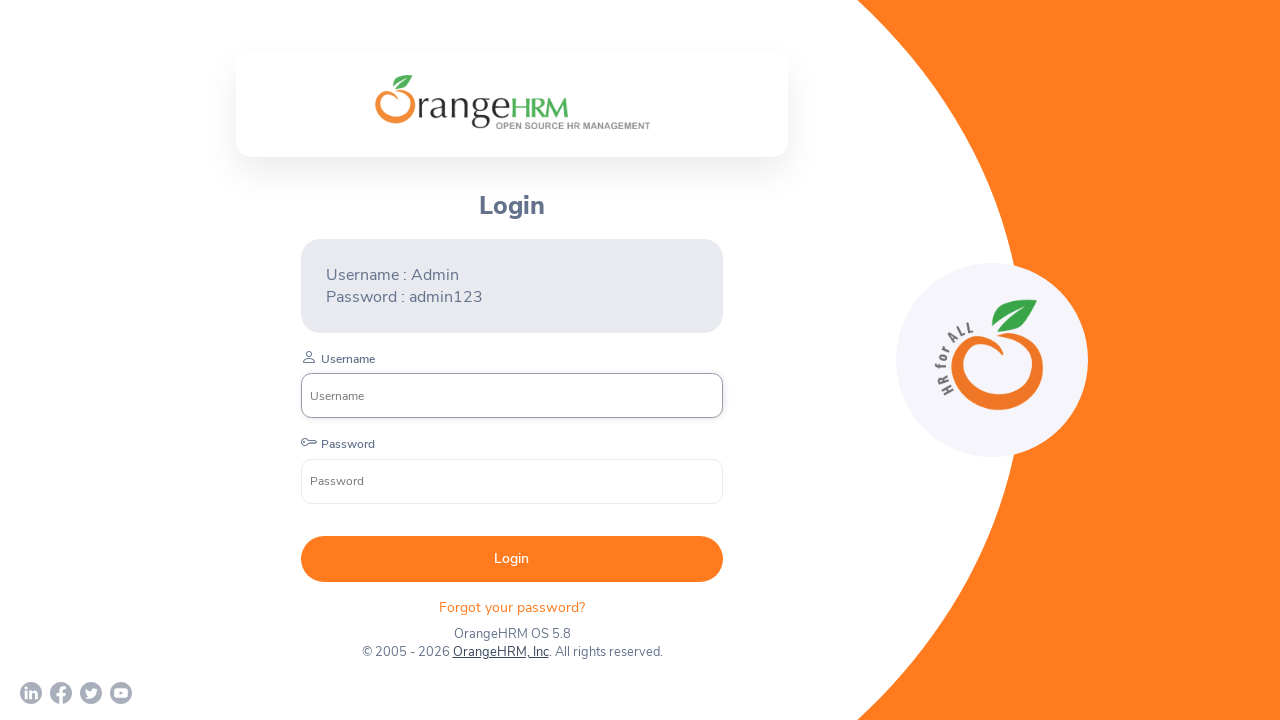

Waited for page to load (networkidle state)
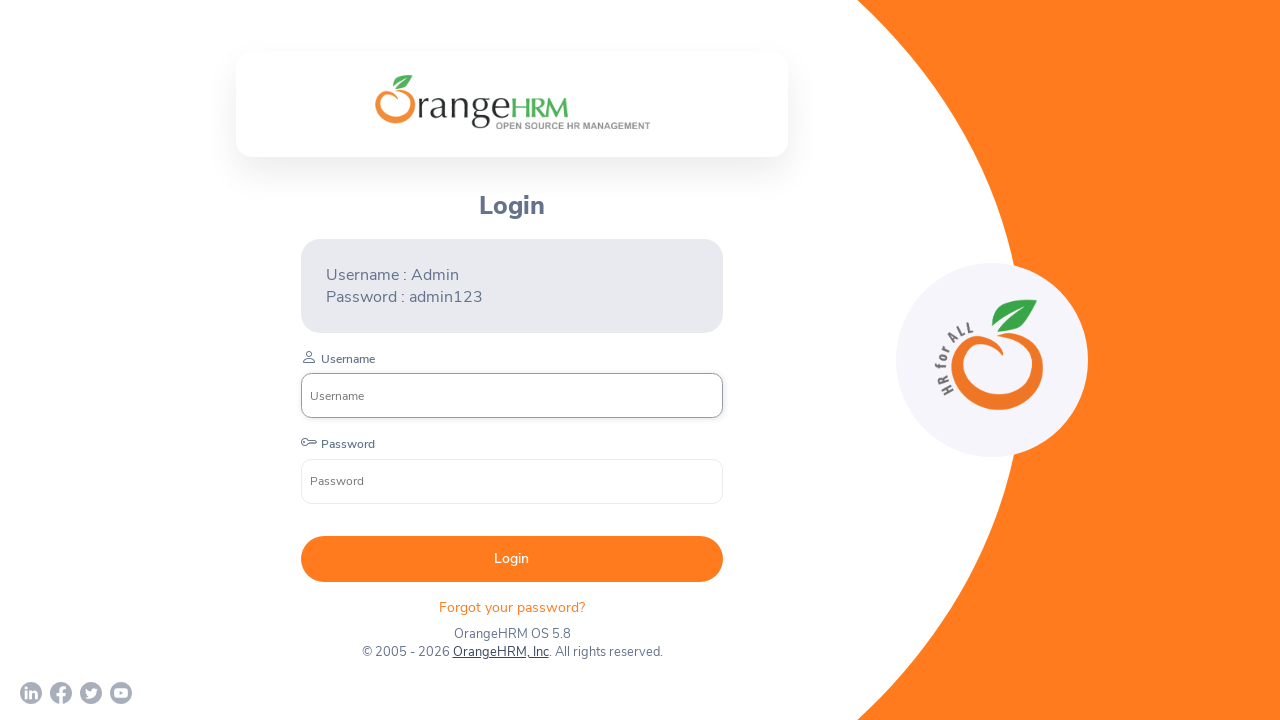

Retrieved and printed page title
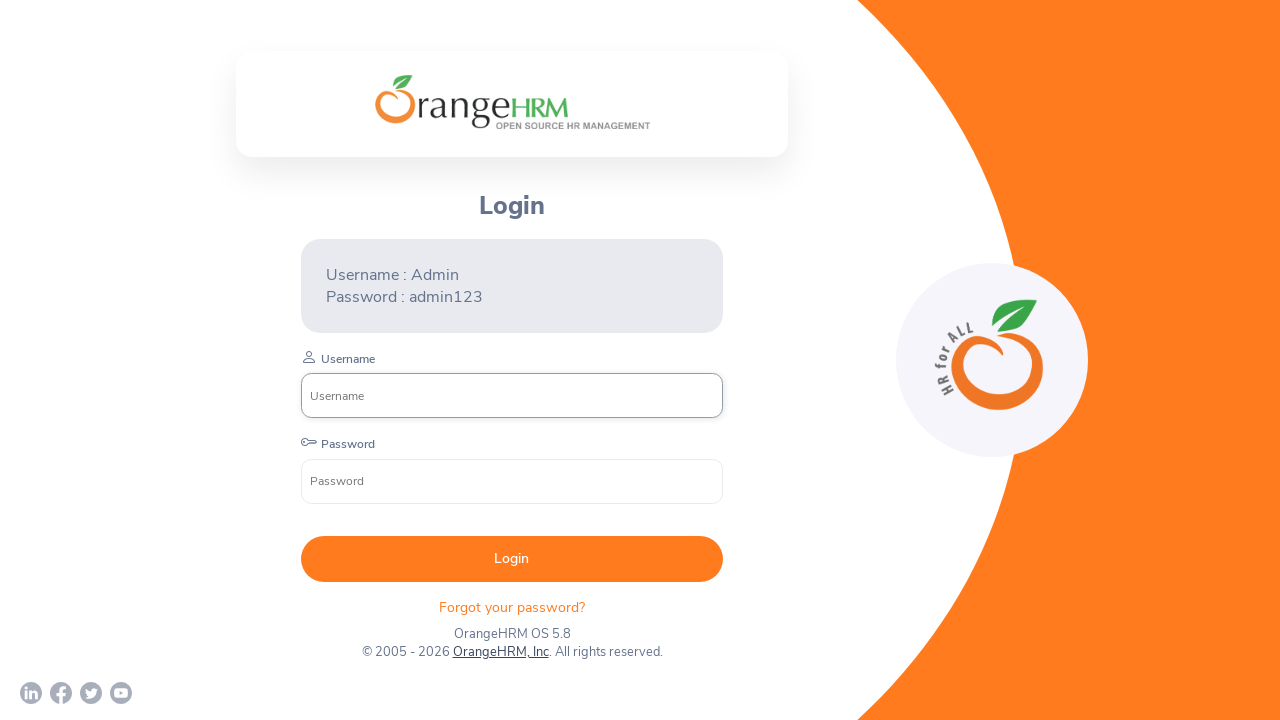

Retrieved and printed current URL
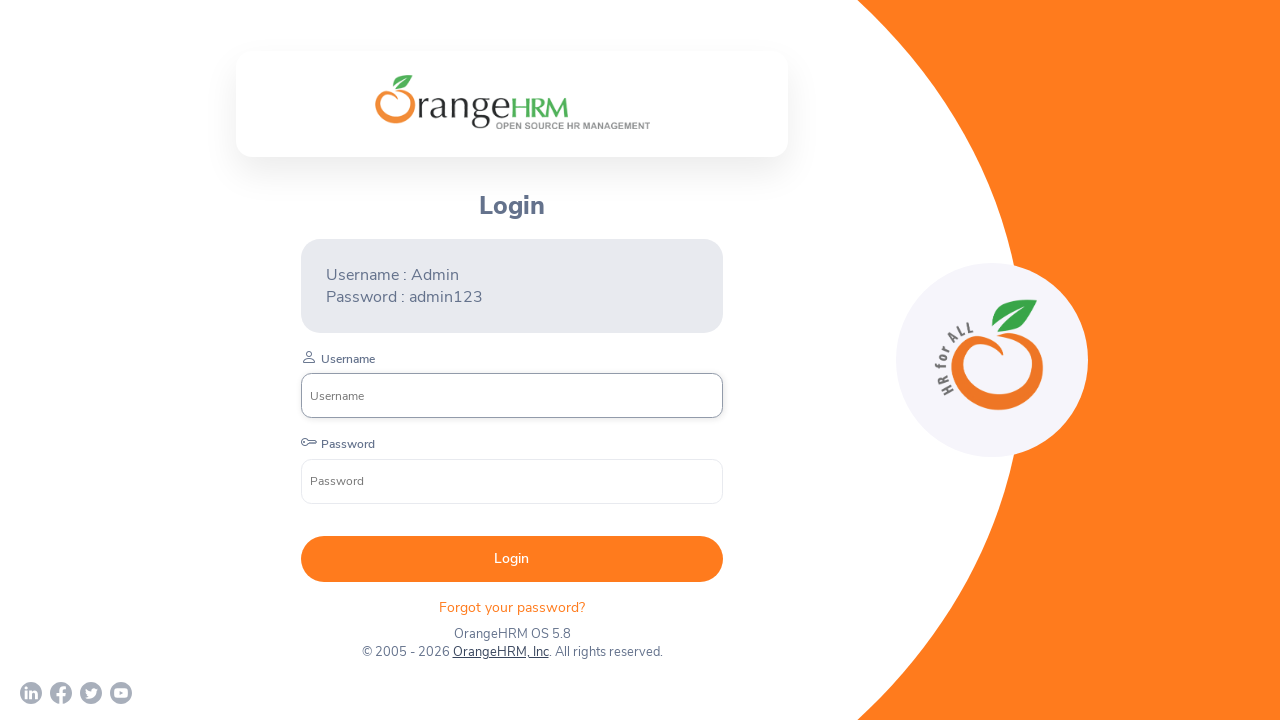

Clicked footer link to open new window at (500, 652) on xpath=//*[@id='app']/div[1]/div/div[1]/div/div[2]/div[3]/div[2]/p[2]/a
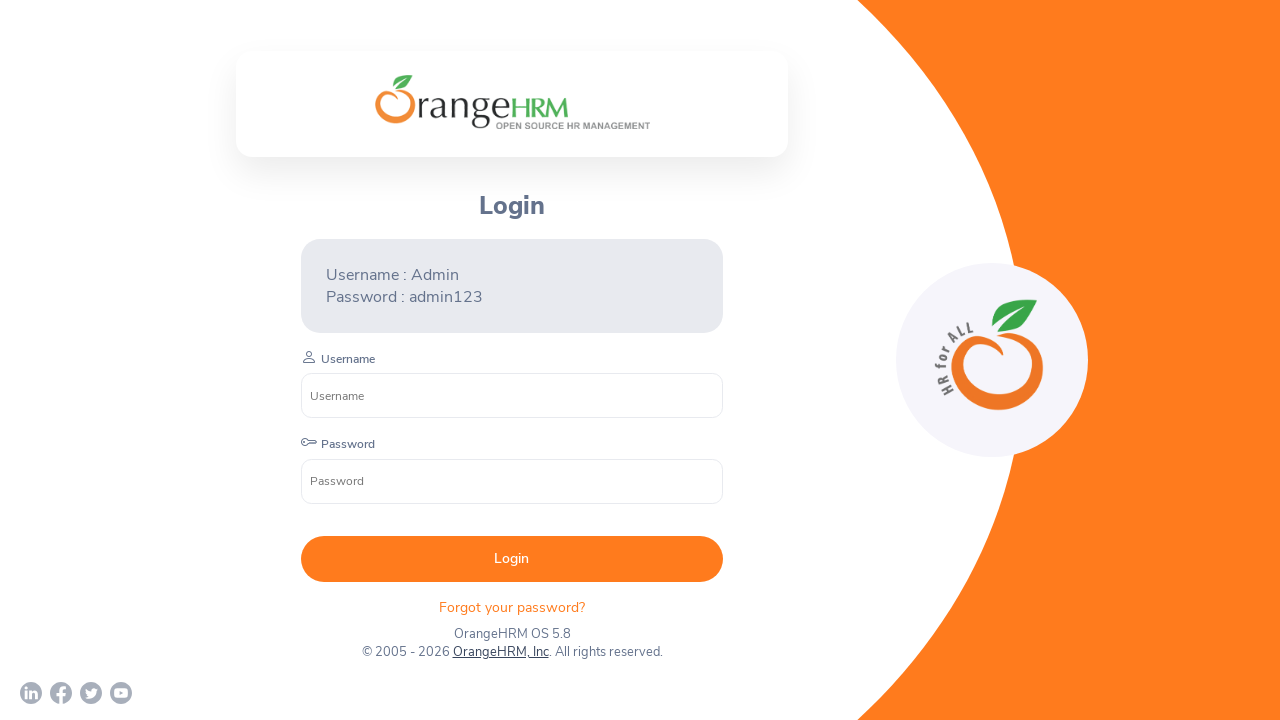

Waited 2 seconds for new window/tab to open
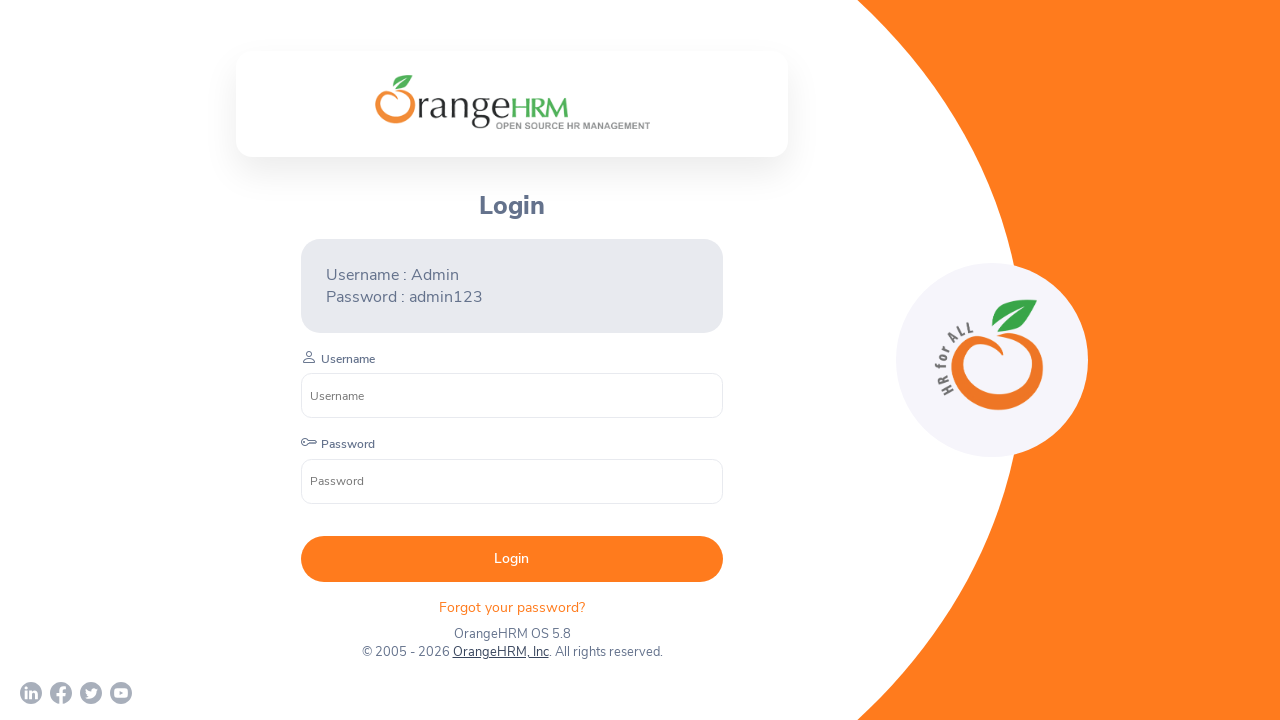

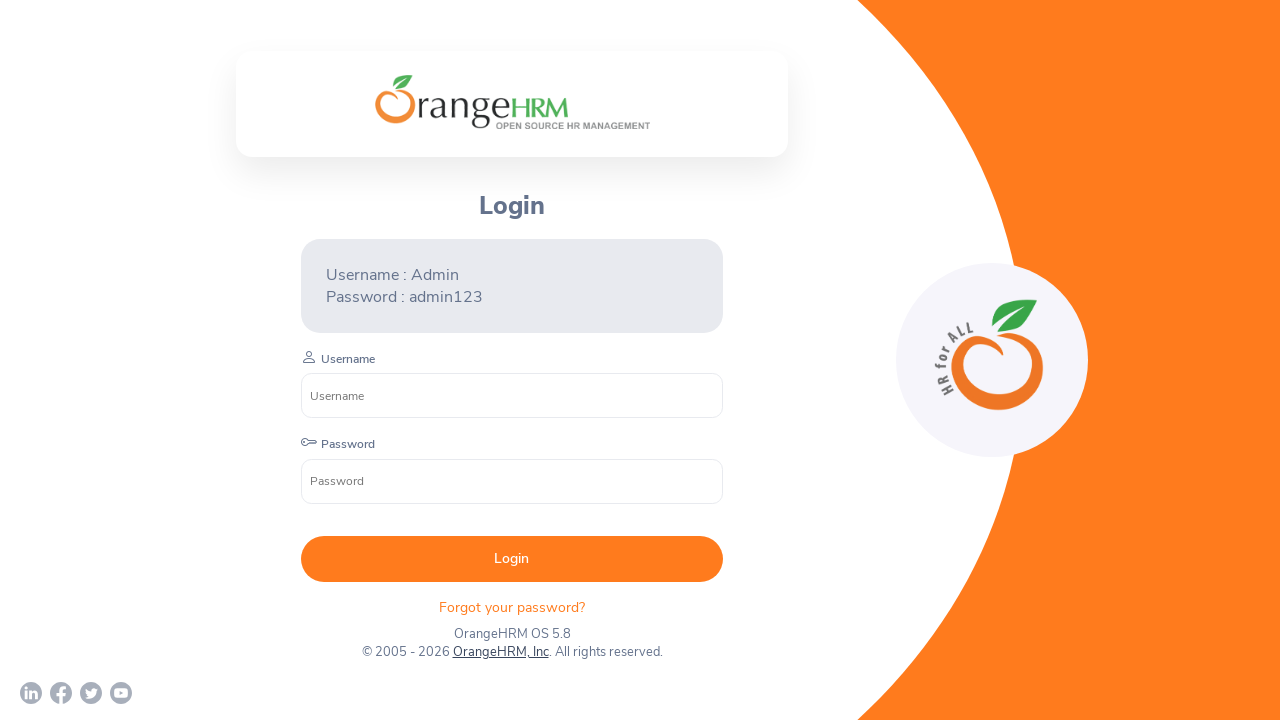